Navigates to the Cydeo website and maximizes the browser window to full screen mode

Starting URL: https://www.cydeo.com

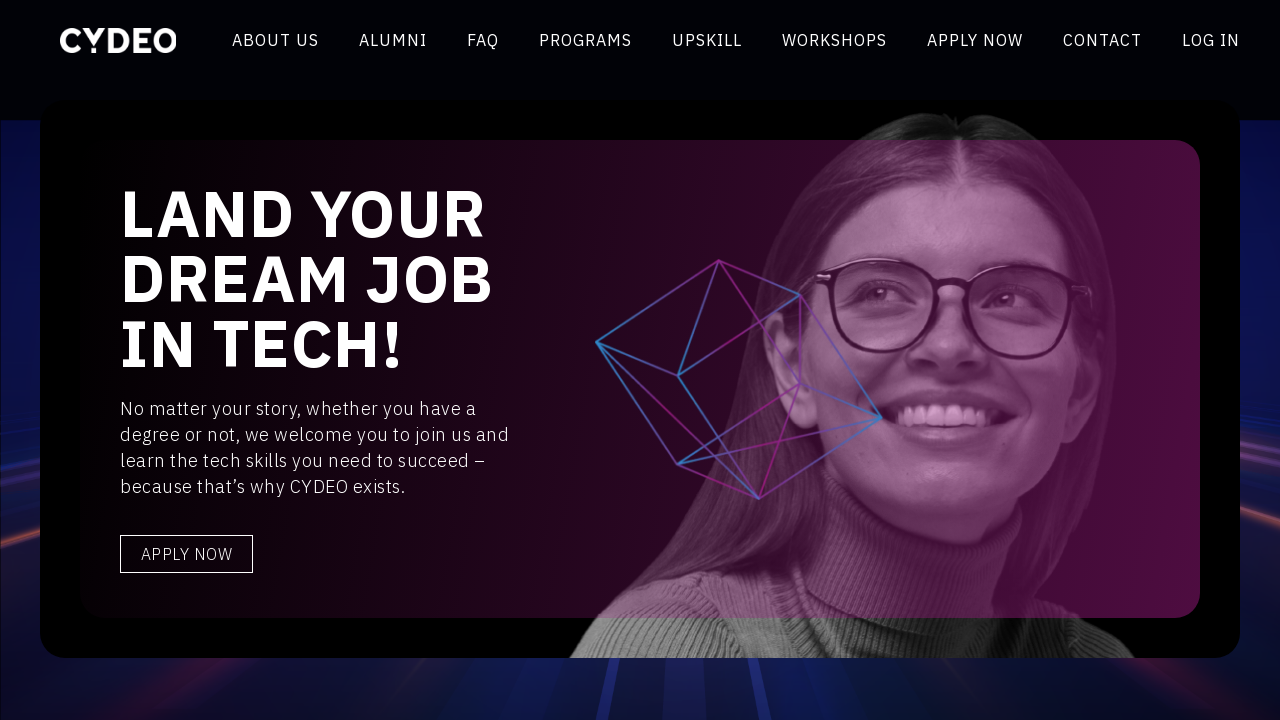

Navigated to https://www.cydeo.com
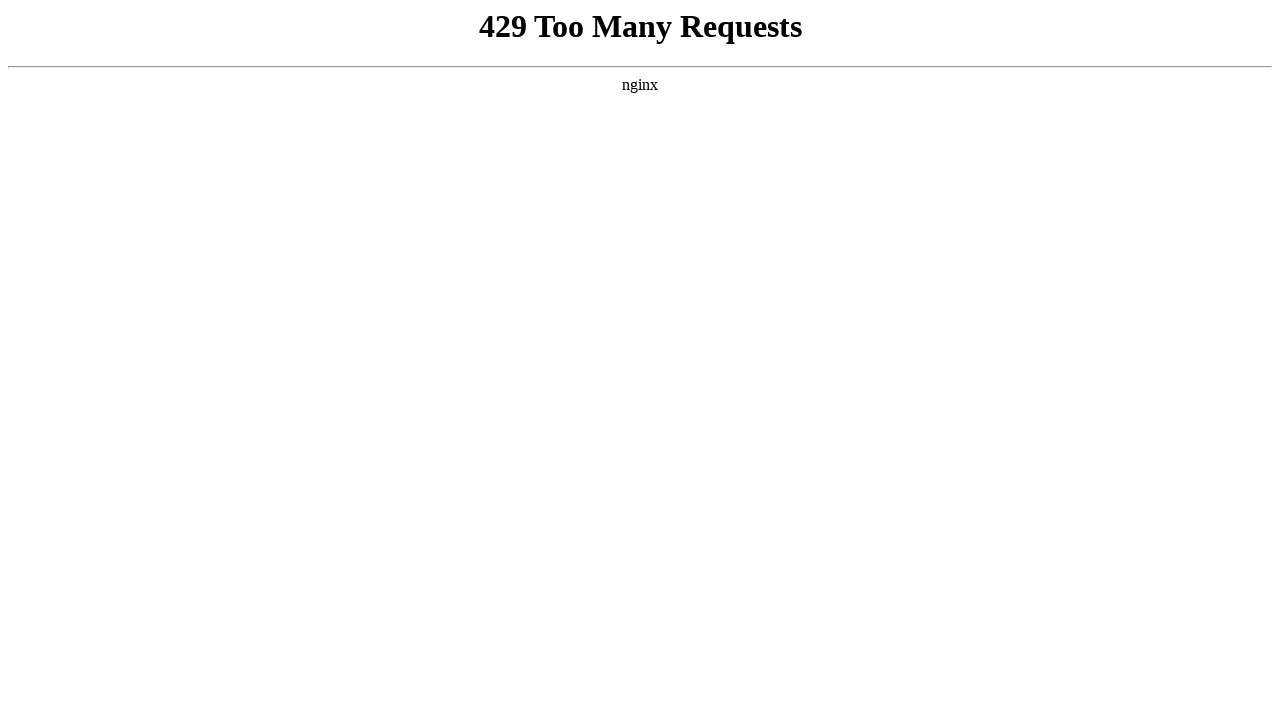

Set viewport to full screen mode (1920x1080)
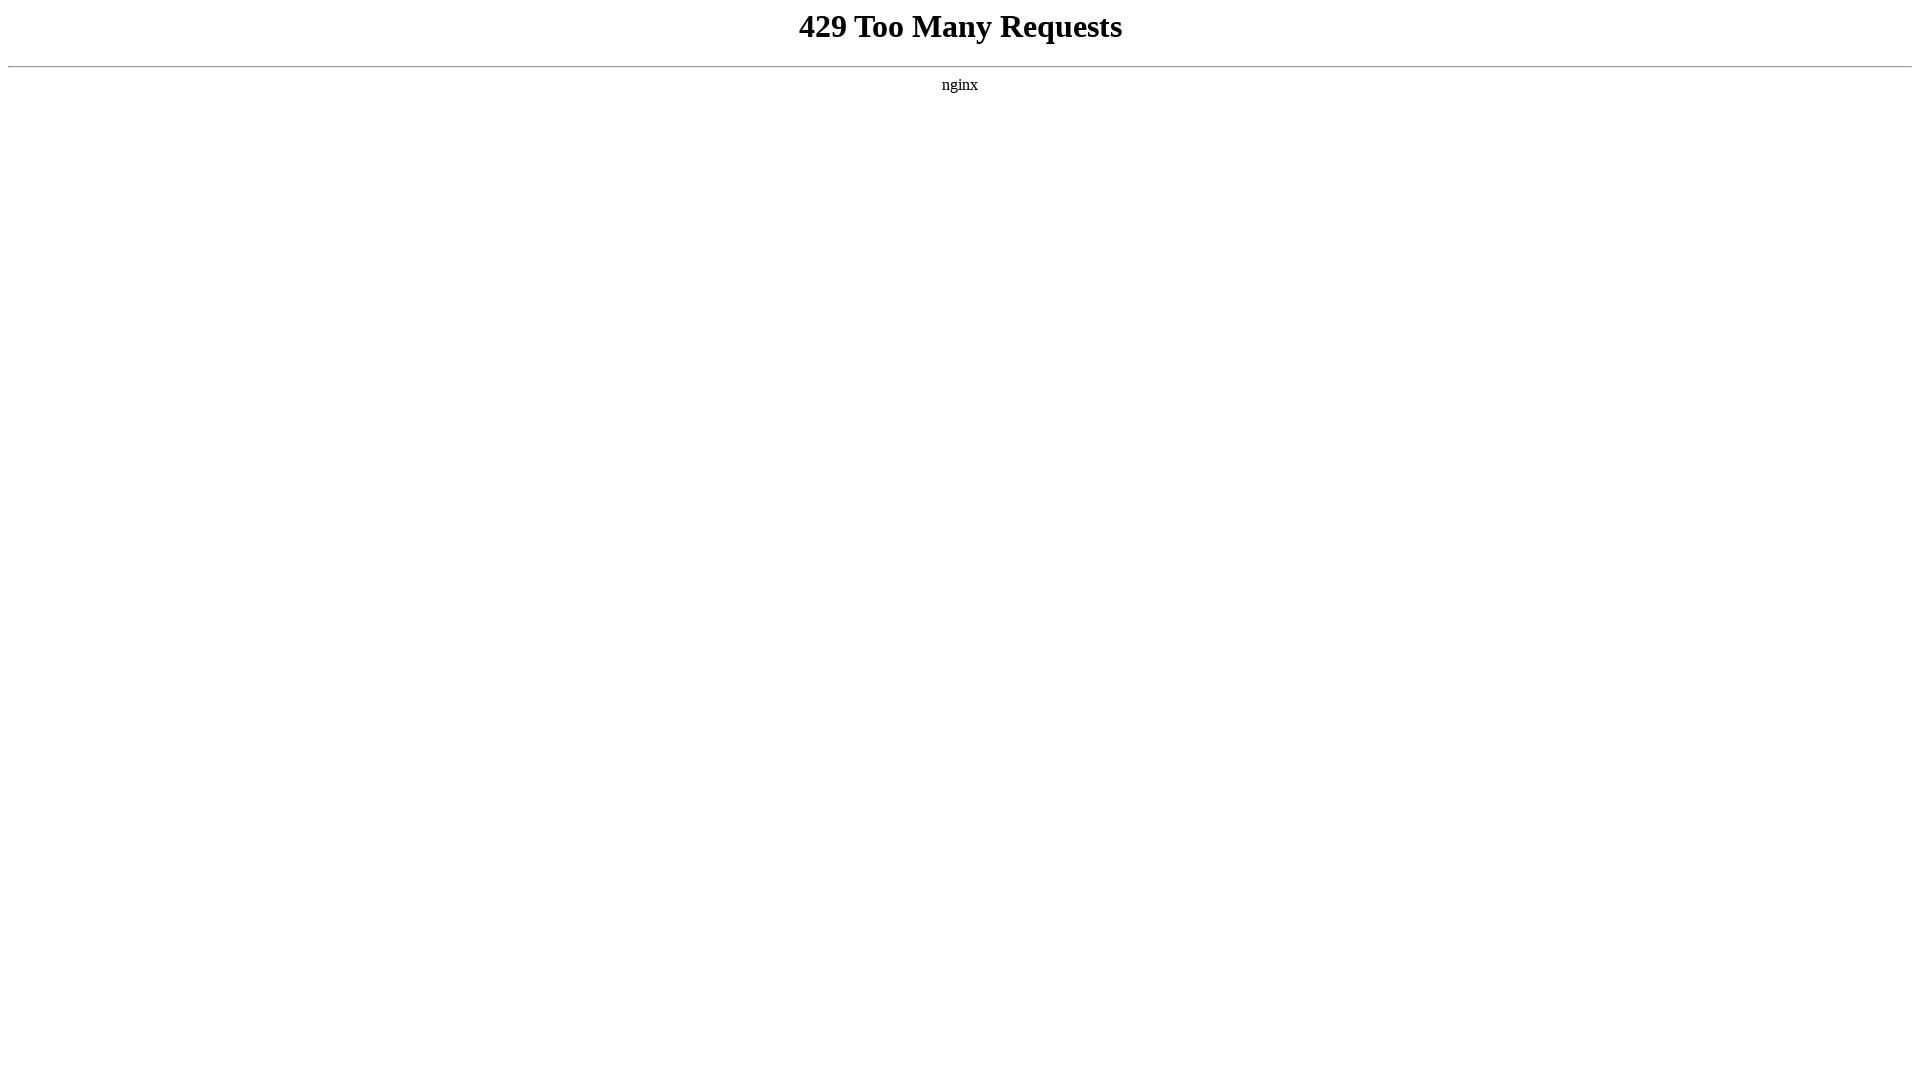

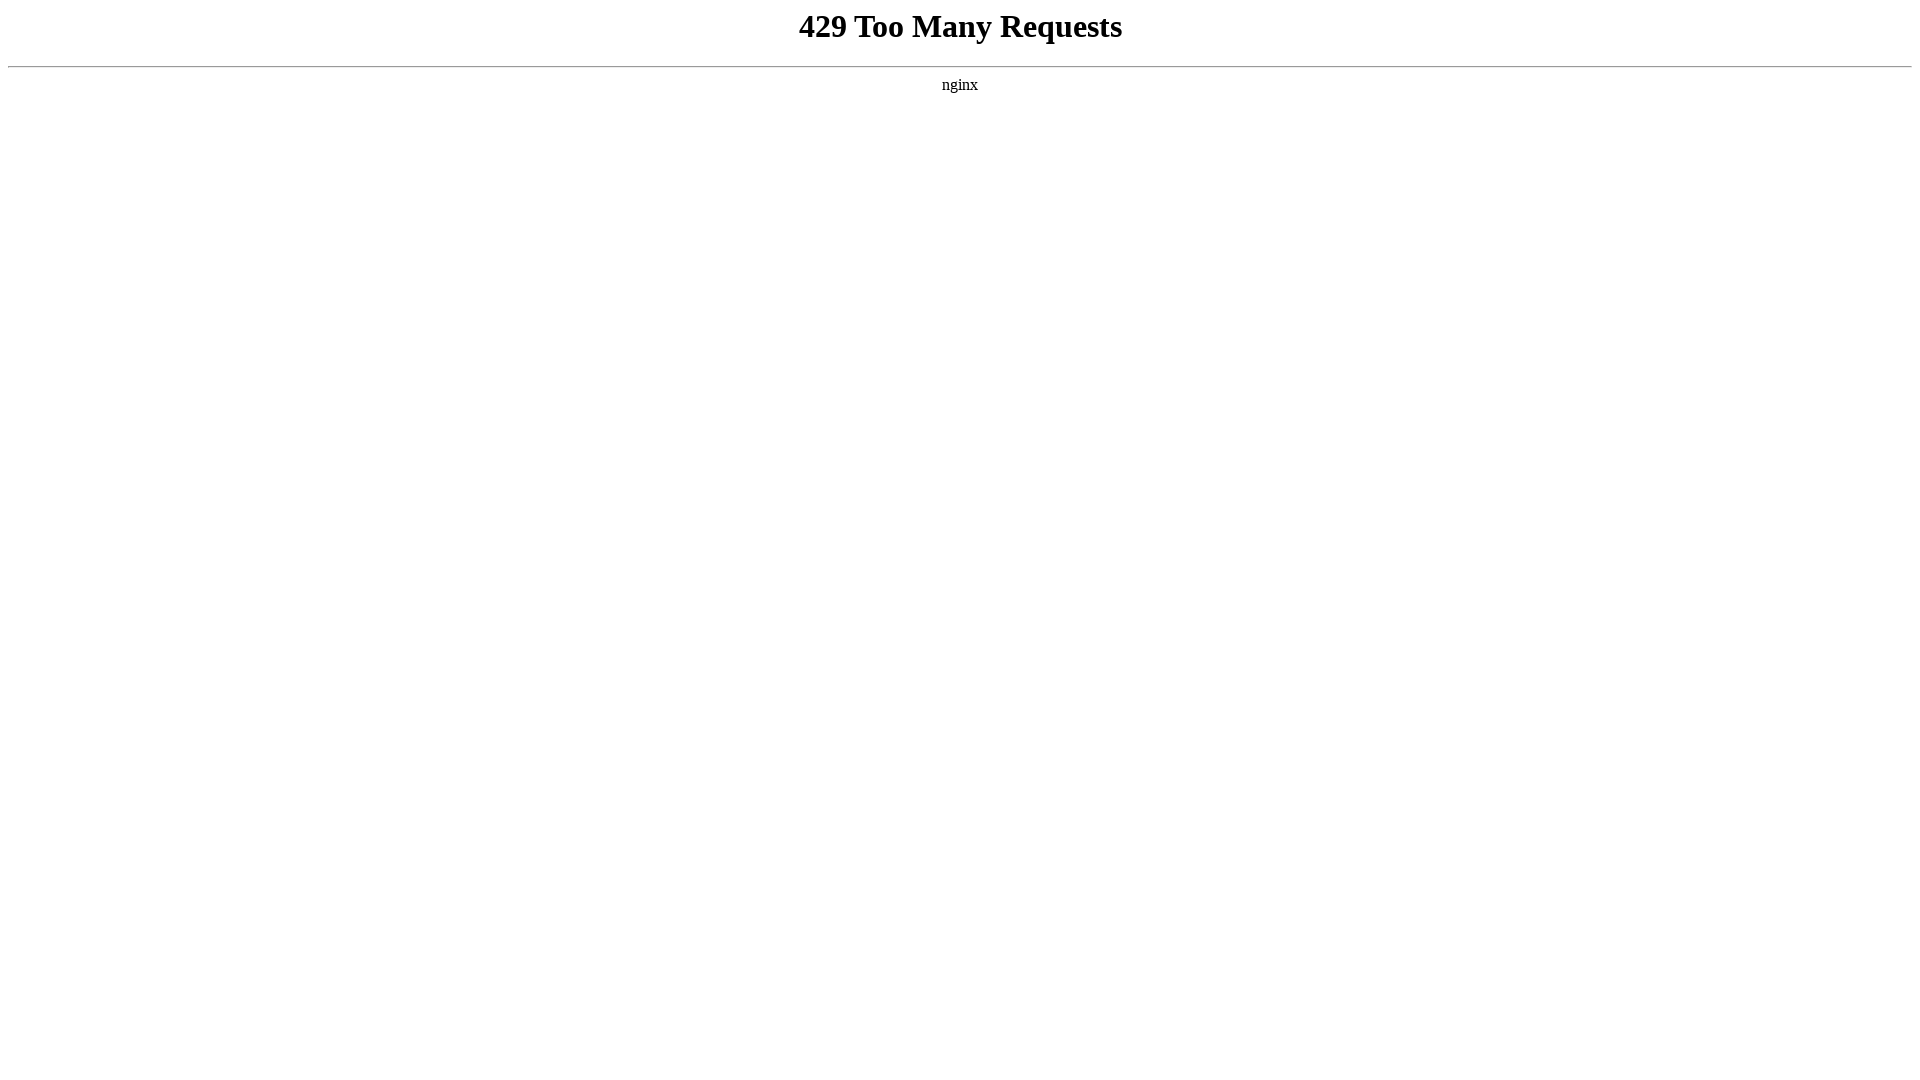